Navigates to the Steam store specials/deals page and waits for the search results to load

Starting URL: https://store.steampowered.com/search/?specials=1

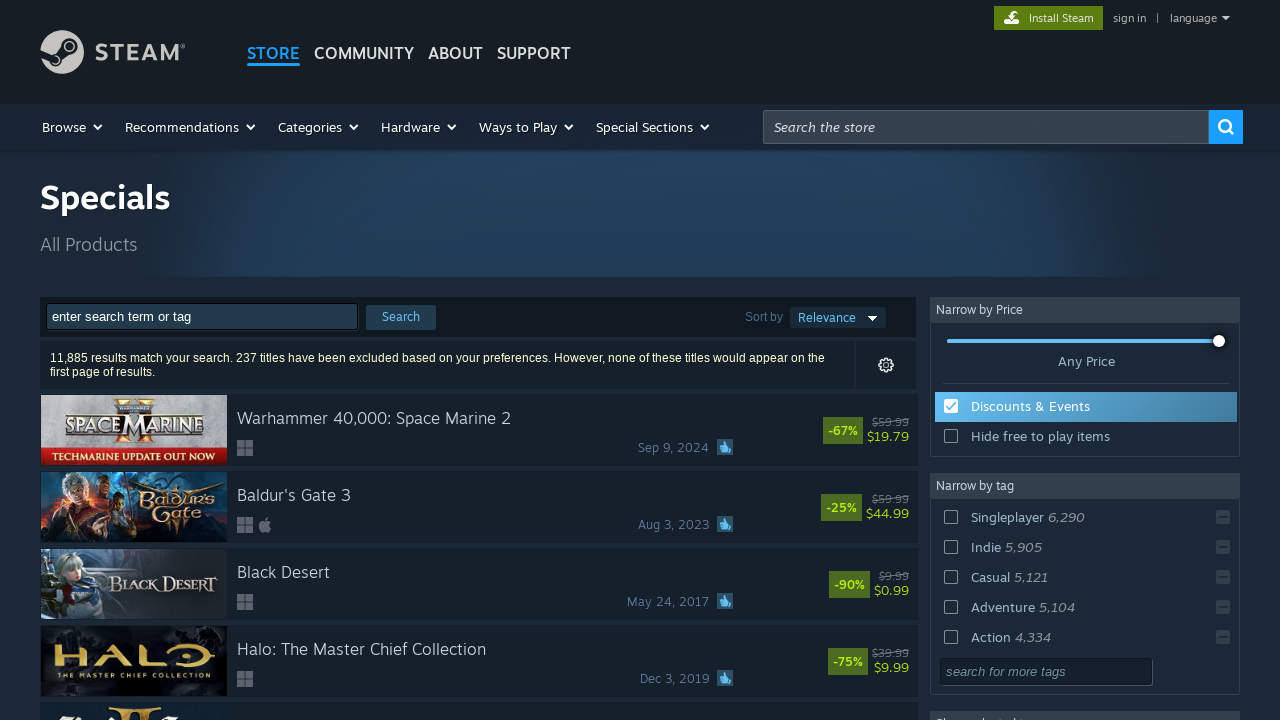

Navigated to Steam store specials/deals page
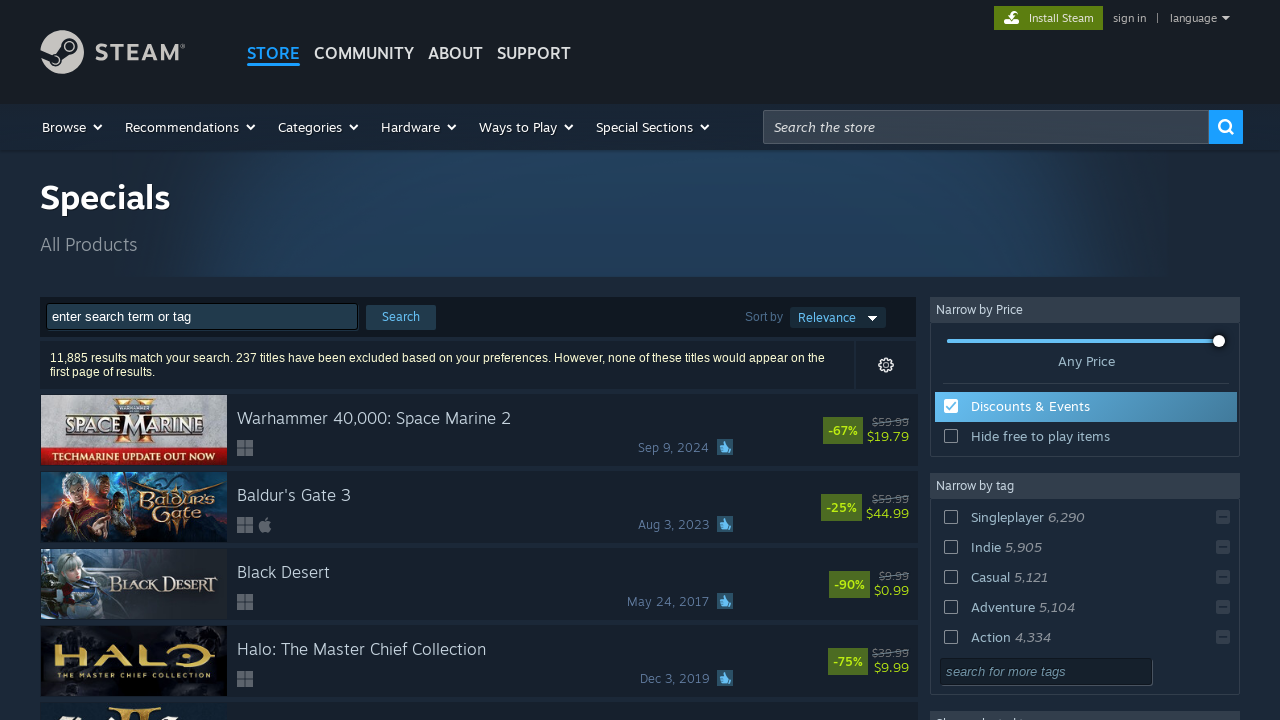

Search results loaded on the Steam specials page
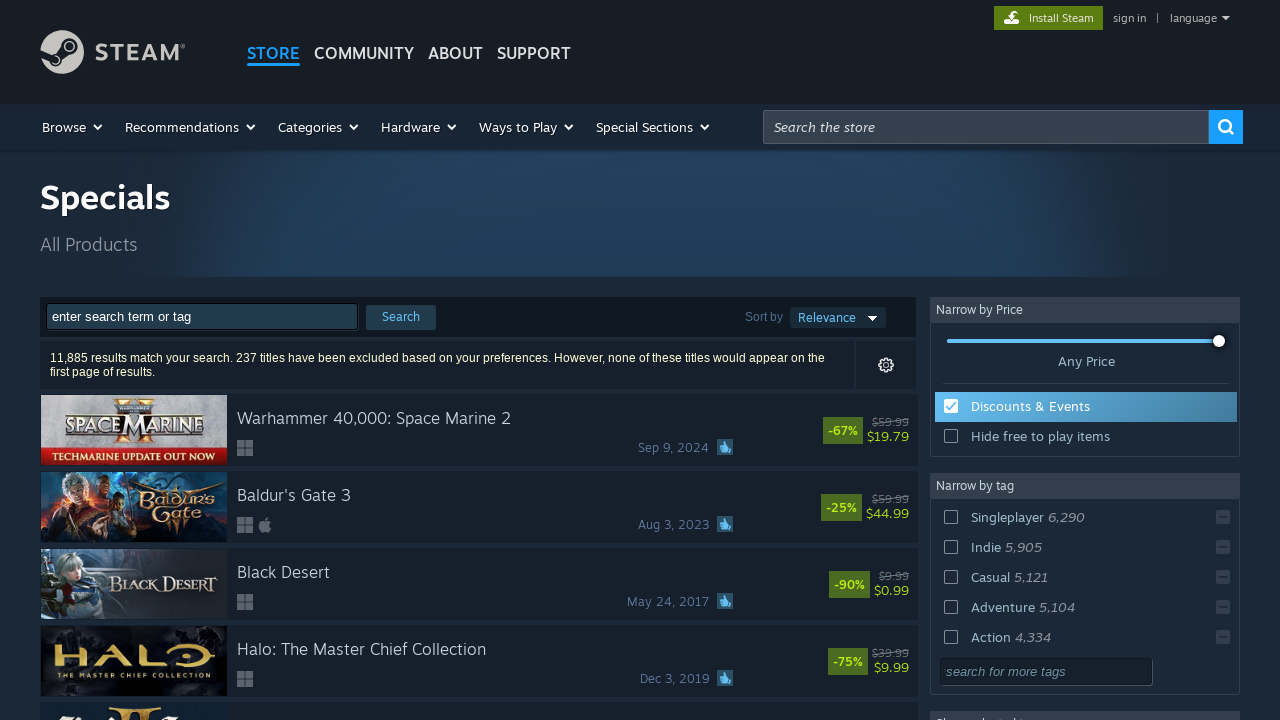

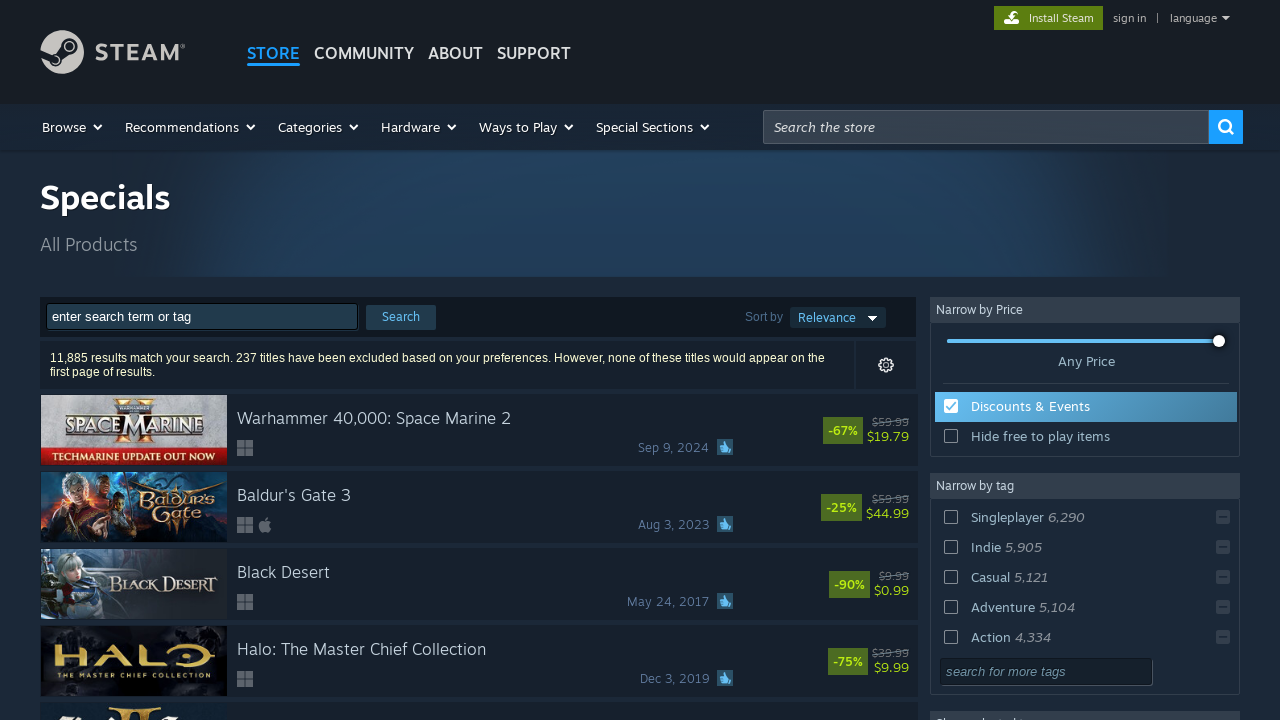